Tests opening new browser tabs/windows by clicking the "Open Tab" and "Open Window" buttons on a practice automation page.

Starting URL: https://rahulshettyacademy.com/AutomationPractice/

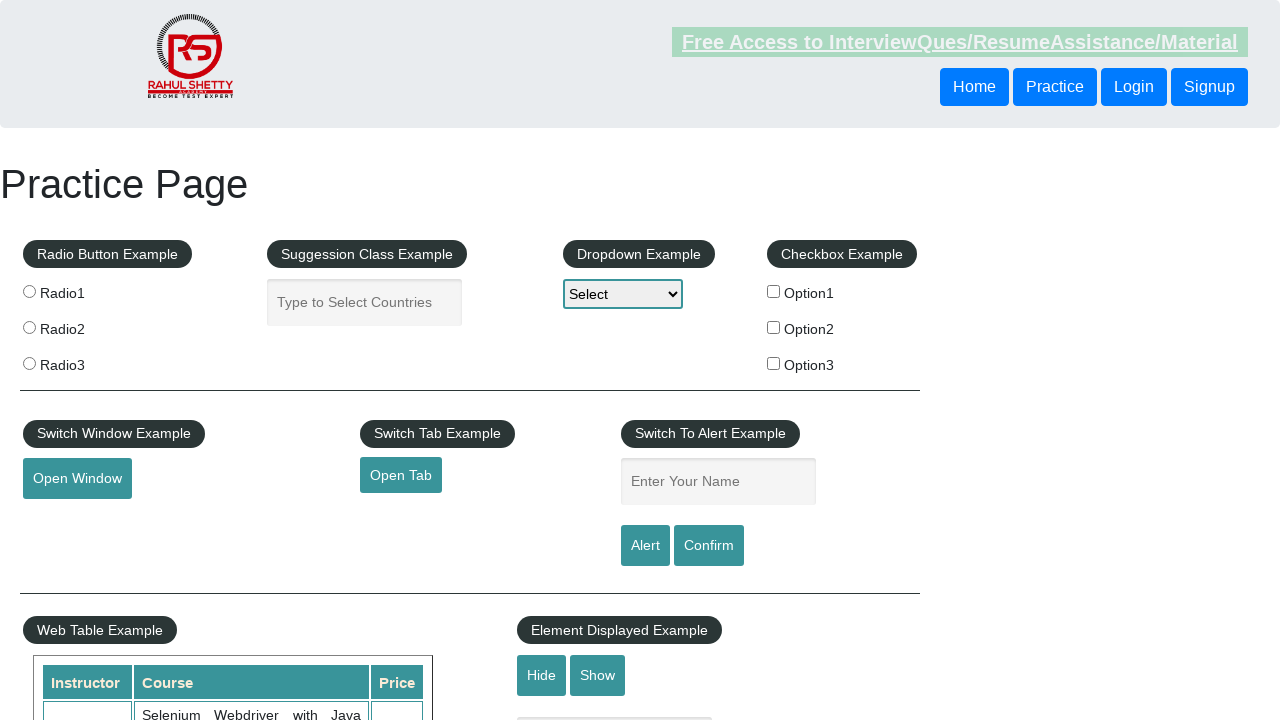

Clicked the 'Open Tab' button at (401, 475) on #opentab
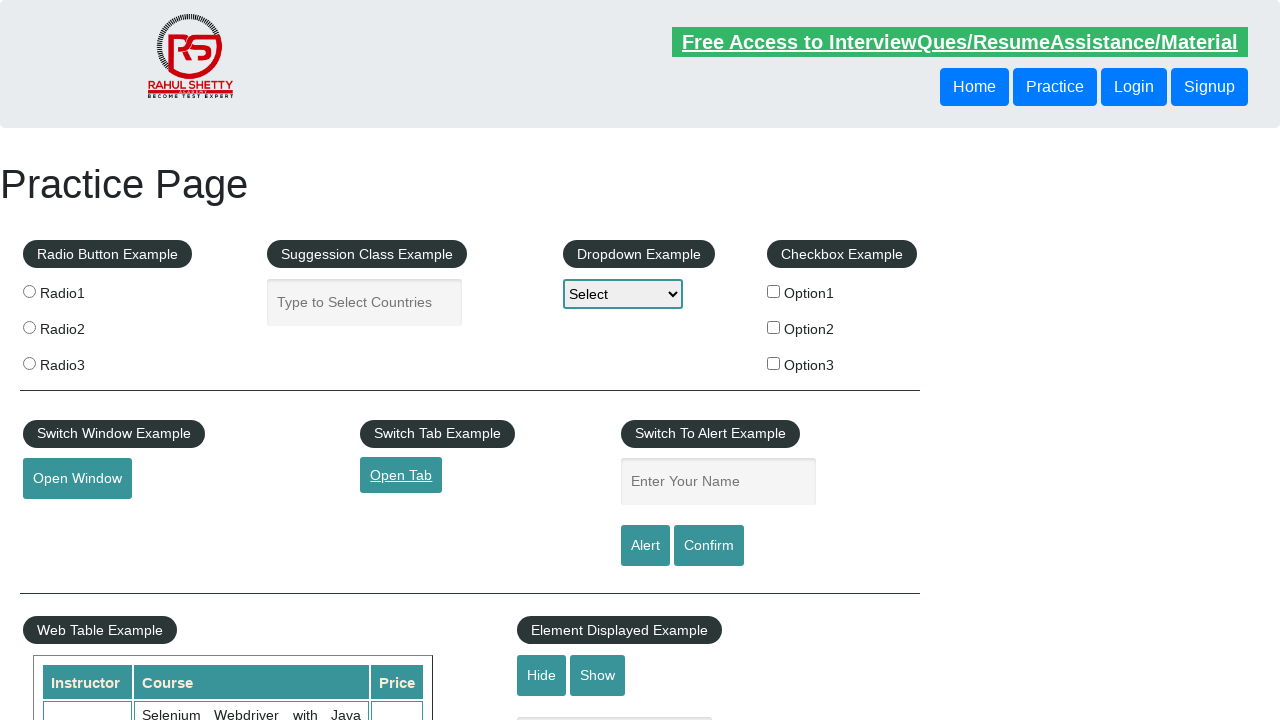

Clicked the 'Open Window' button at (77, 479) on #openwindow
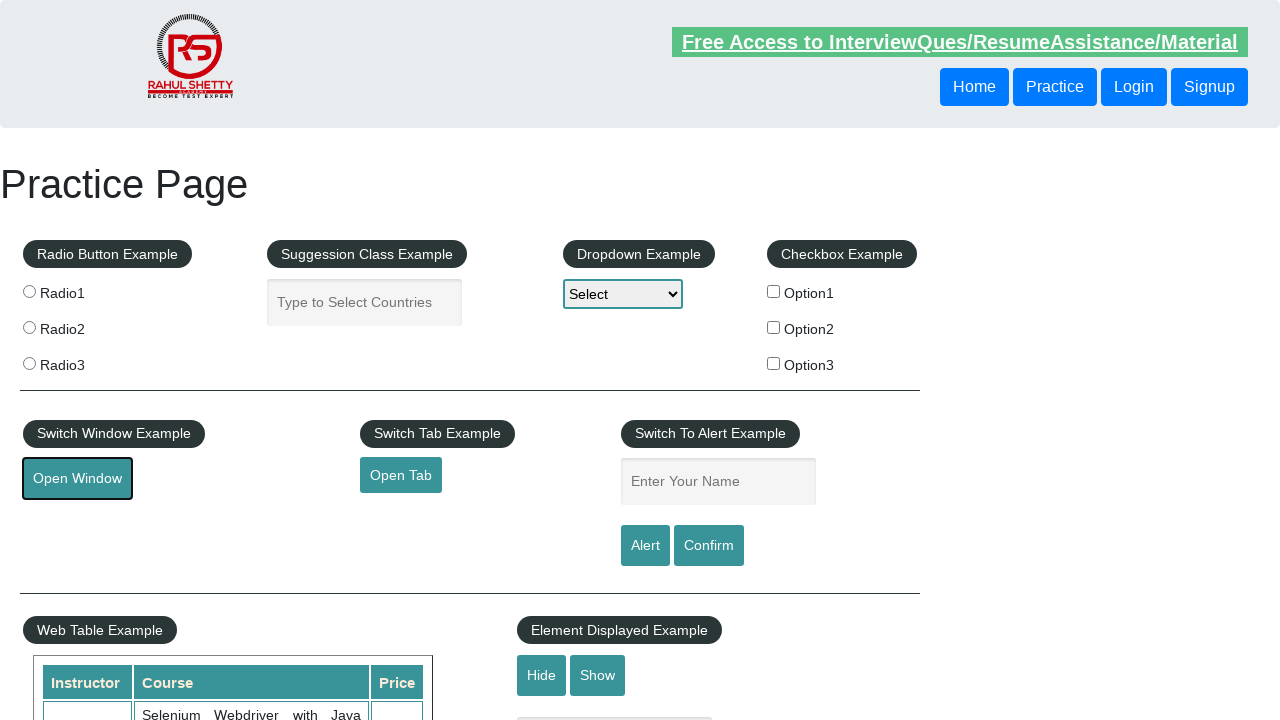

Waited 2 seconds for new windows/tabs to open
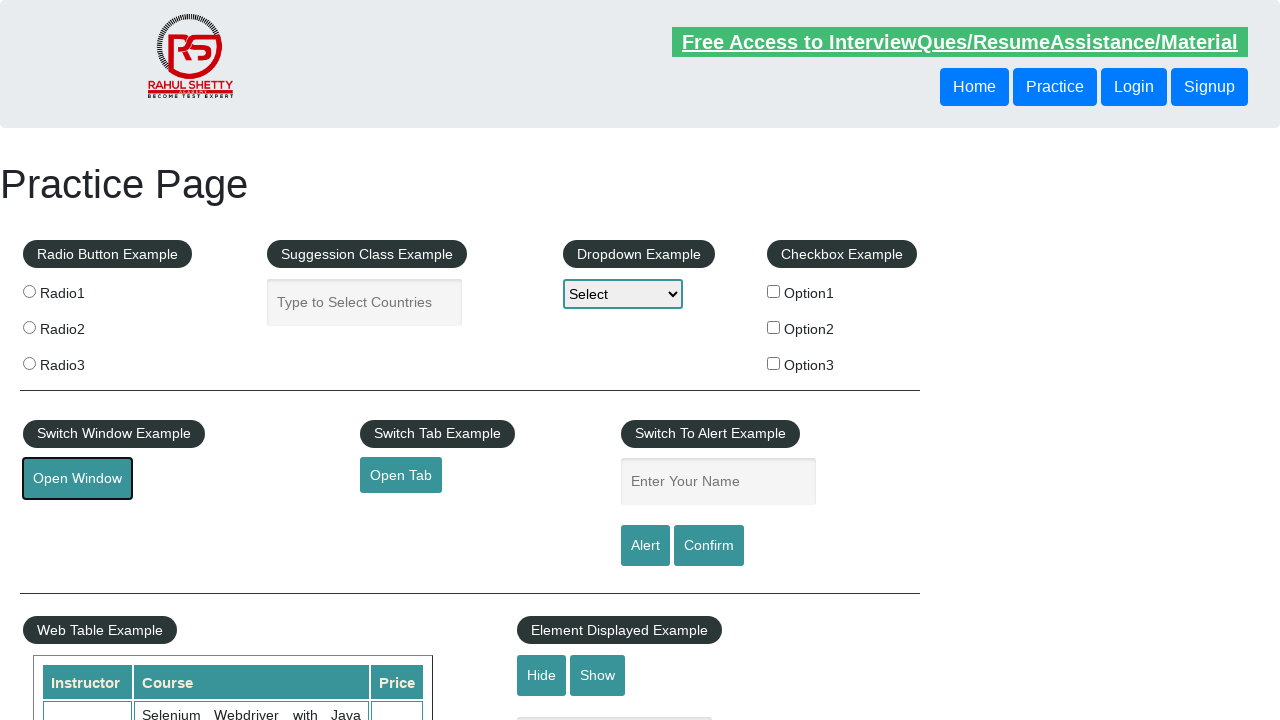

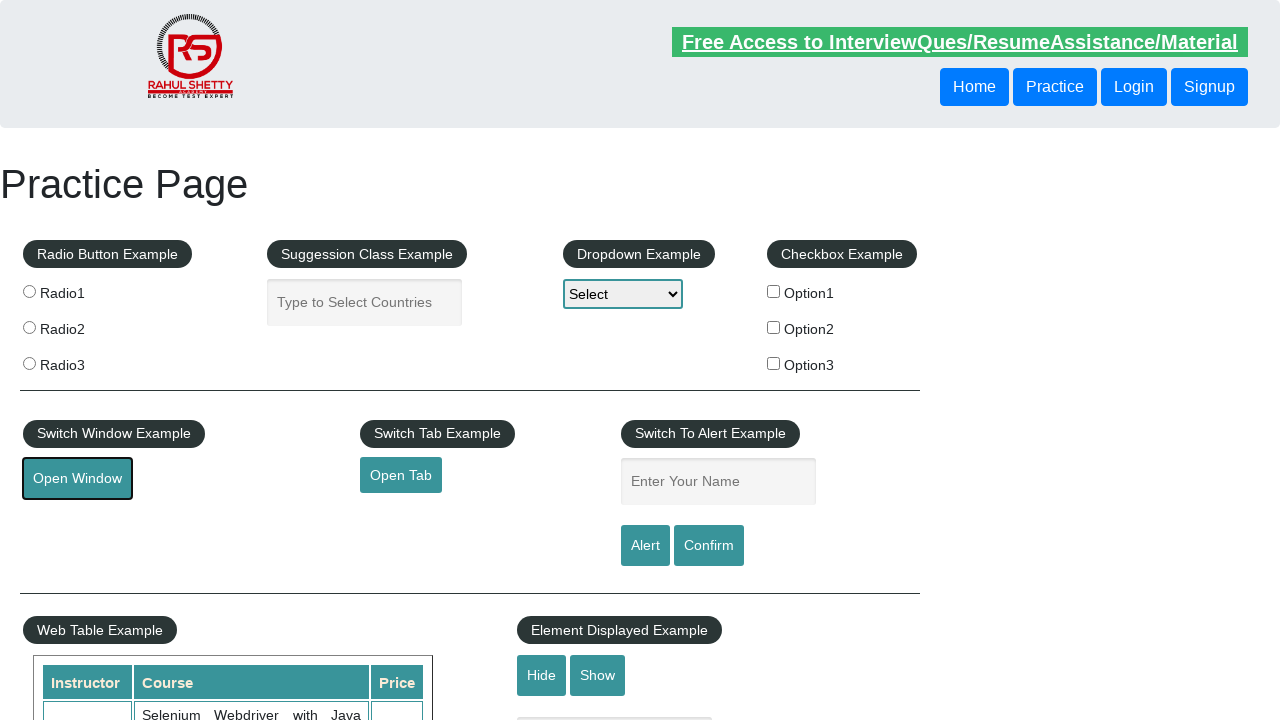